Tests opening a new browser tab by navigating to a page, opening a new tab, navigating to another page in the new tab, and verifying there are 2 pages open.

Starting URL: https://the-internet.herokuapp.com/windows

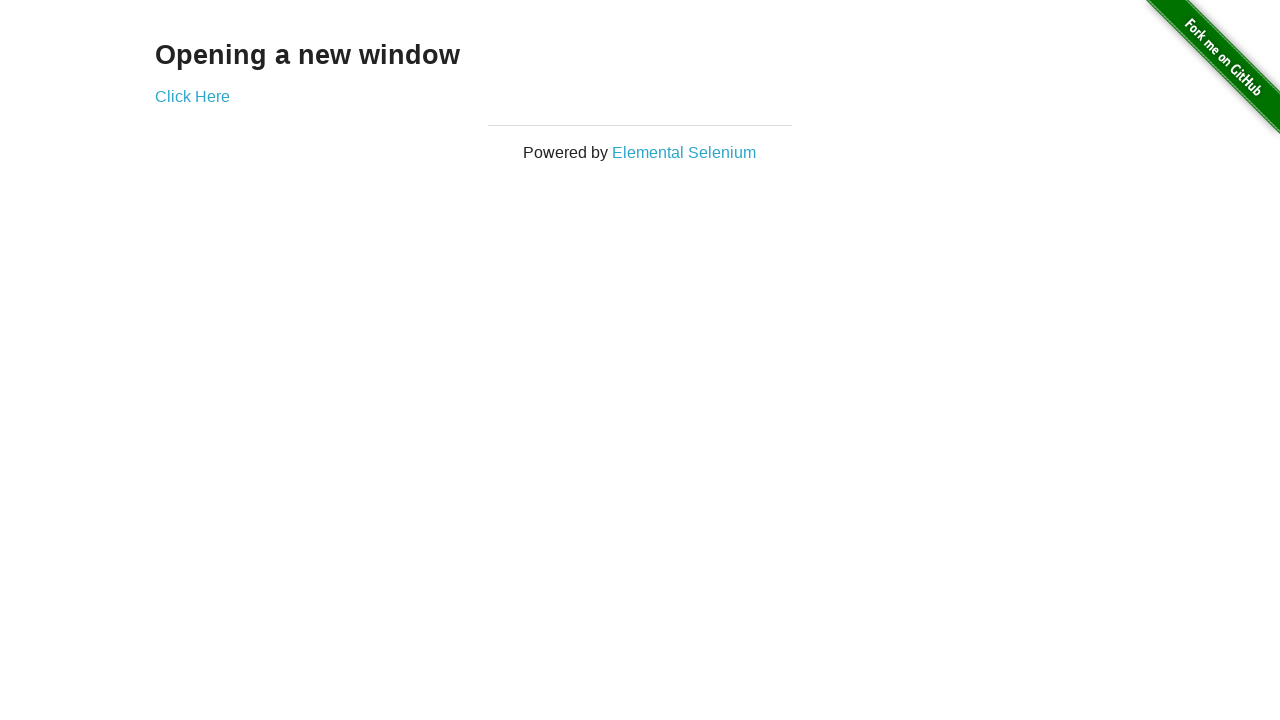

Opened a new browser tab
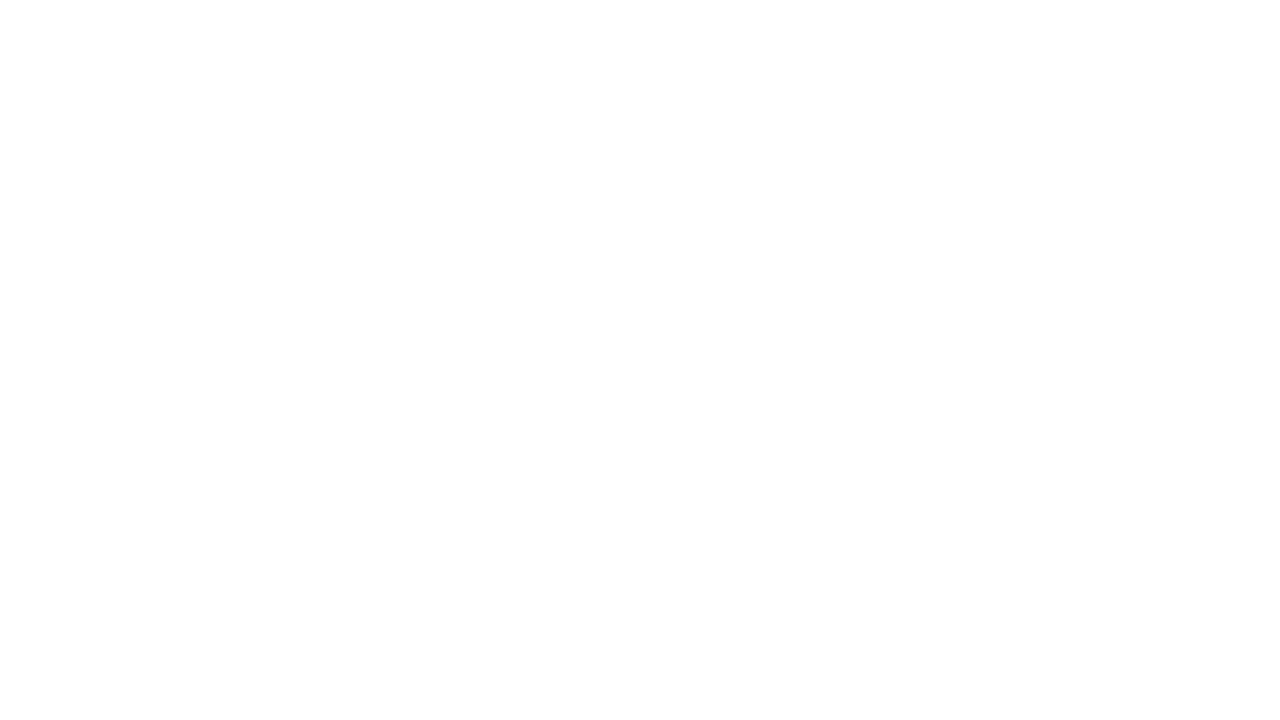

Navigated to typos page in new tab
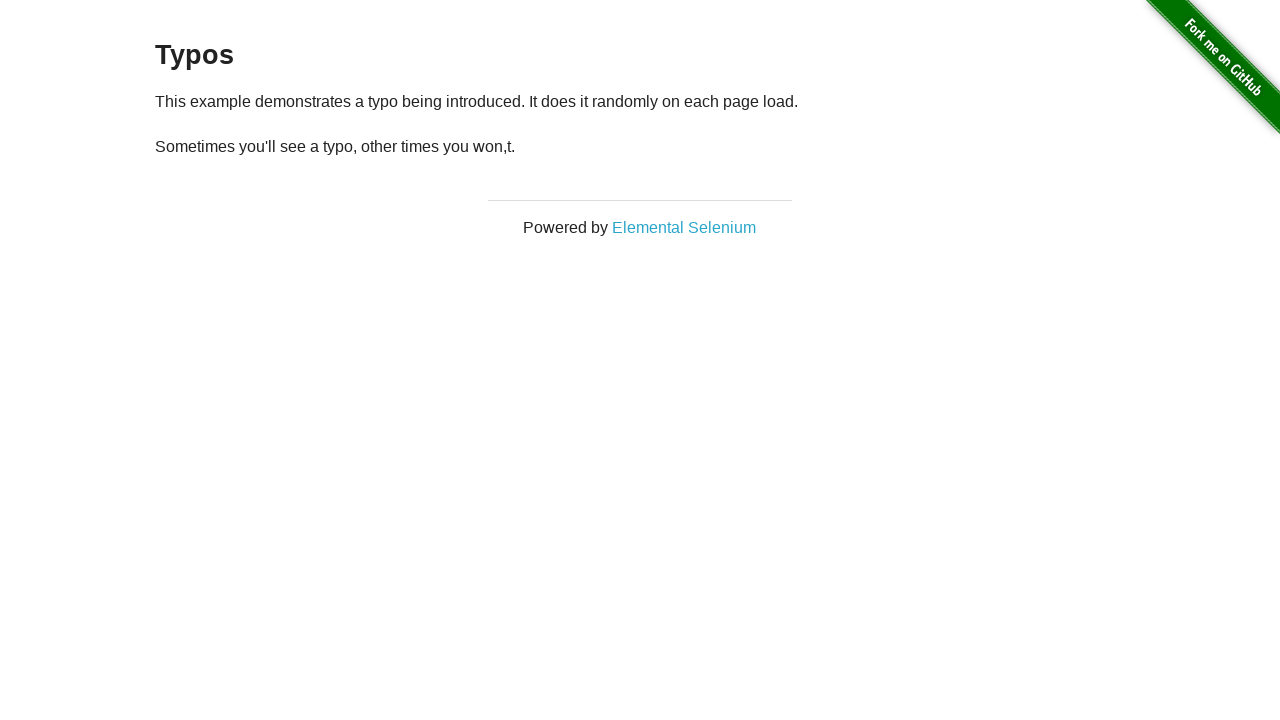

Verified 2 pages are open in context
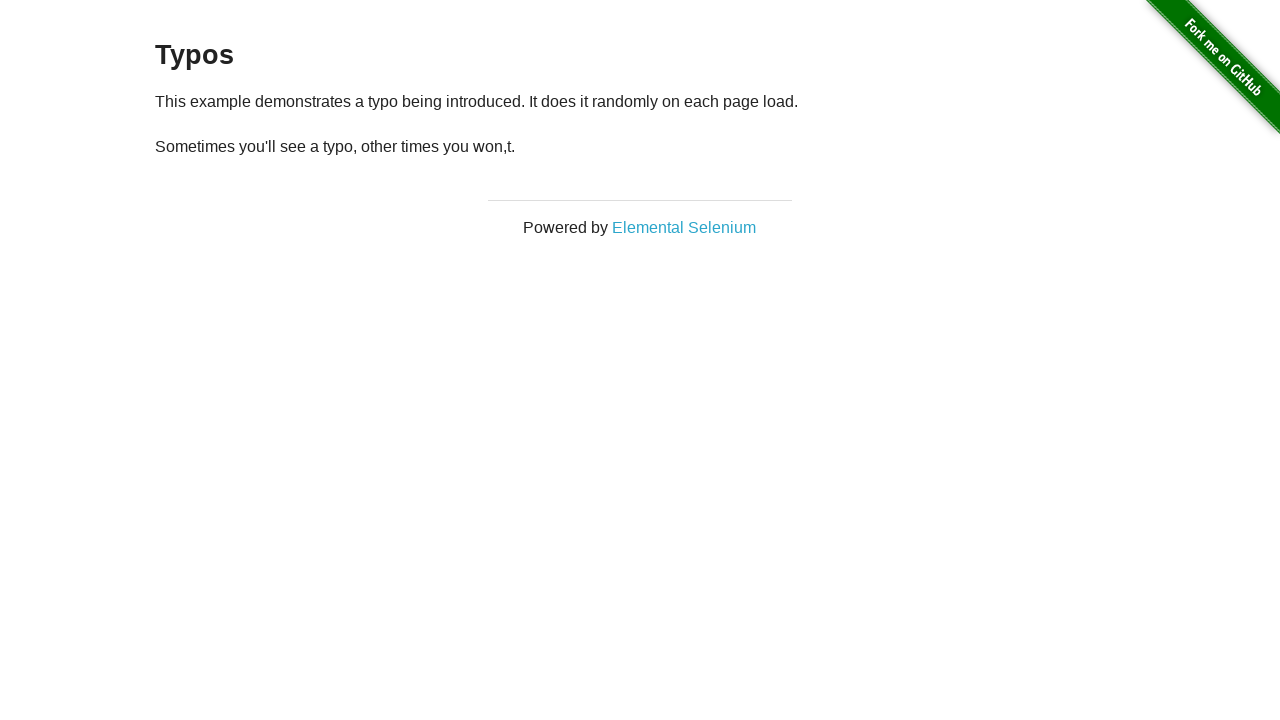

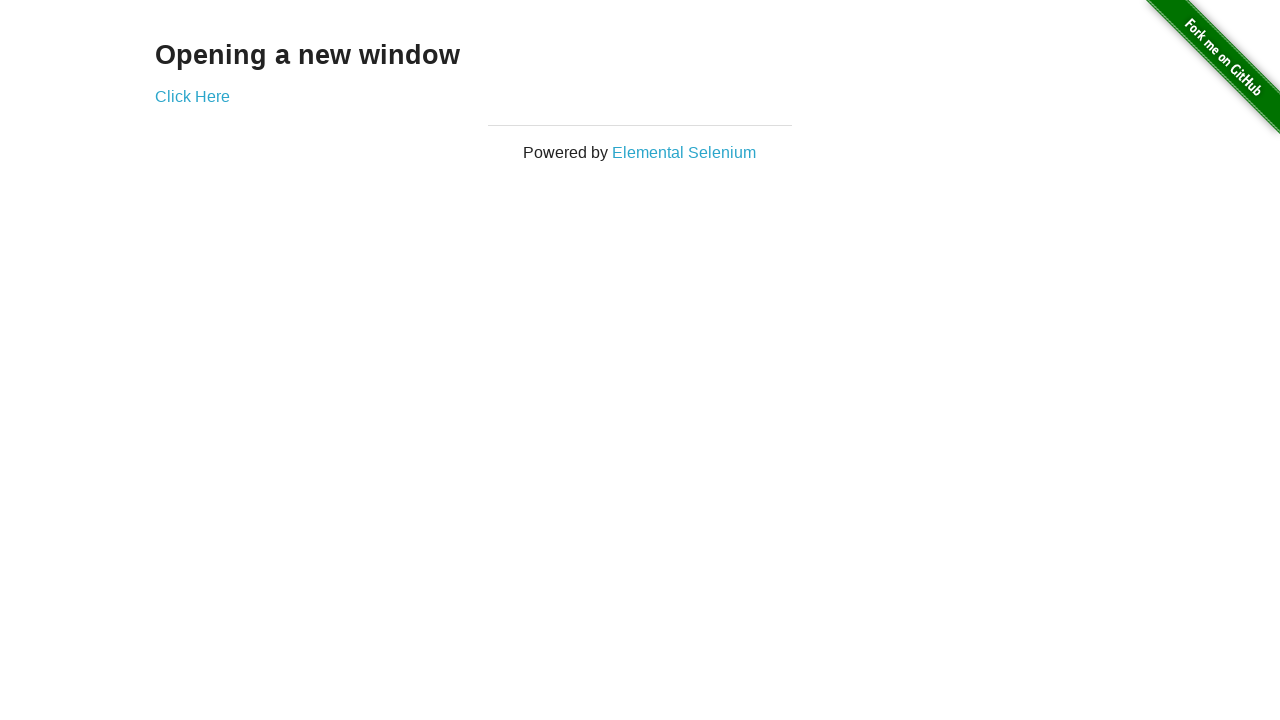